Tests right-click functionality on a button and verifies that a message appears after the context click action

Starting URL: https://demoqa.com/buttons

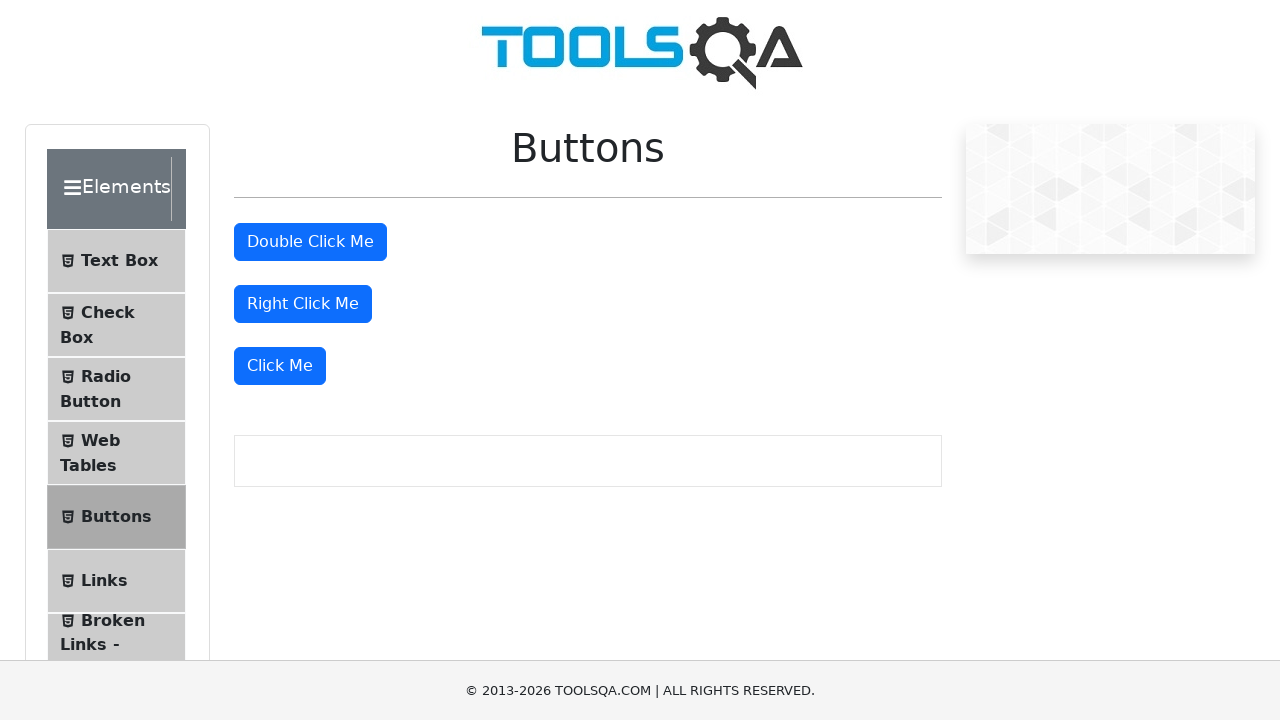

Located the right-click button element
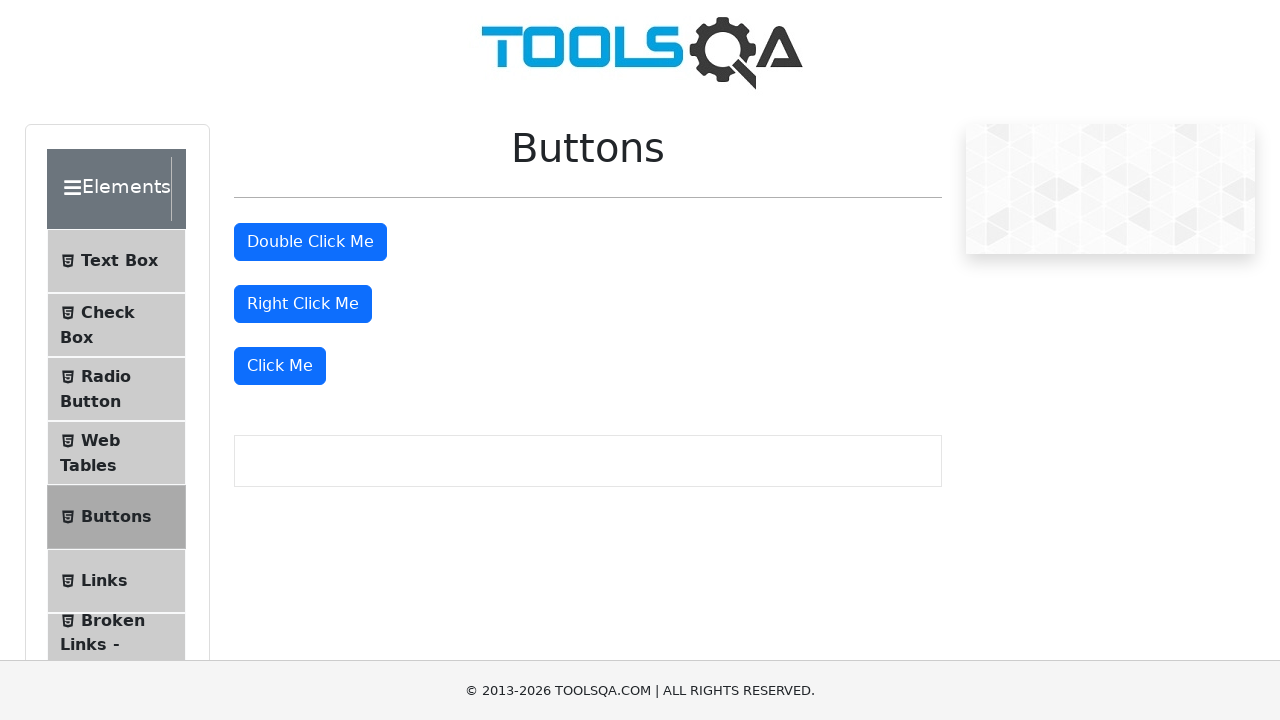

Performed right-click (context click) on the button at (303, 304) on #rightClickBtn
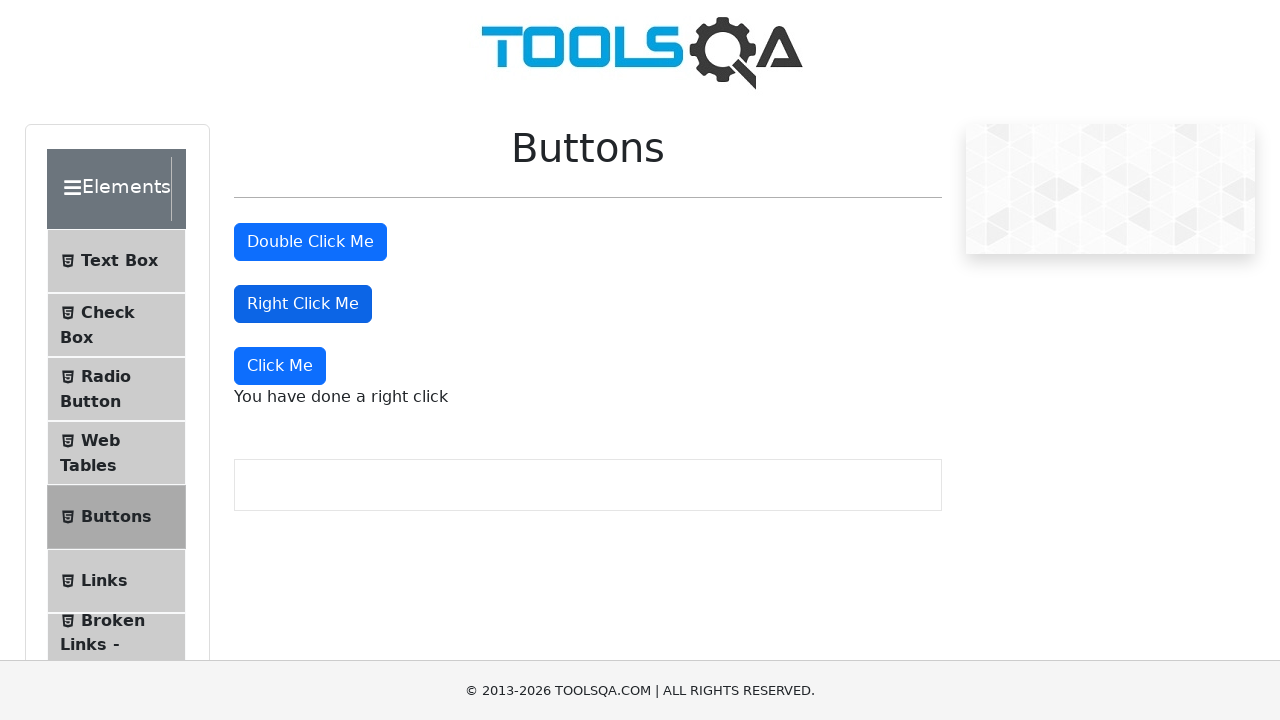

Right-click message appeared and was verified
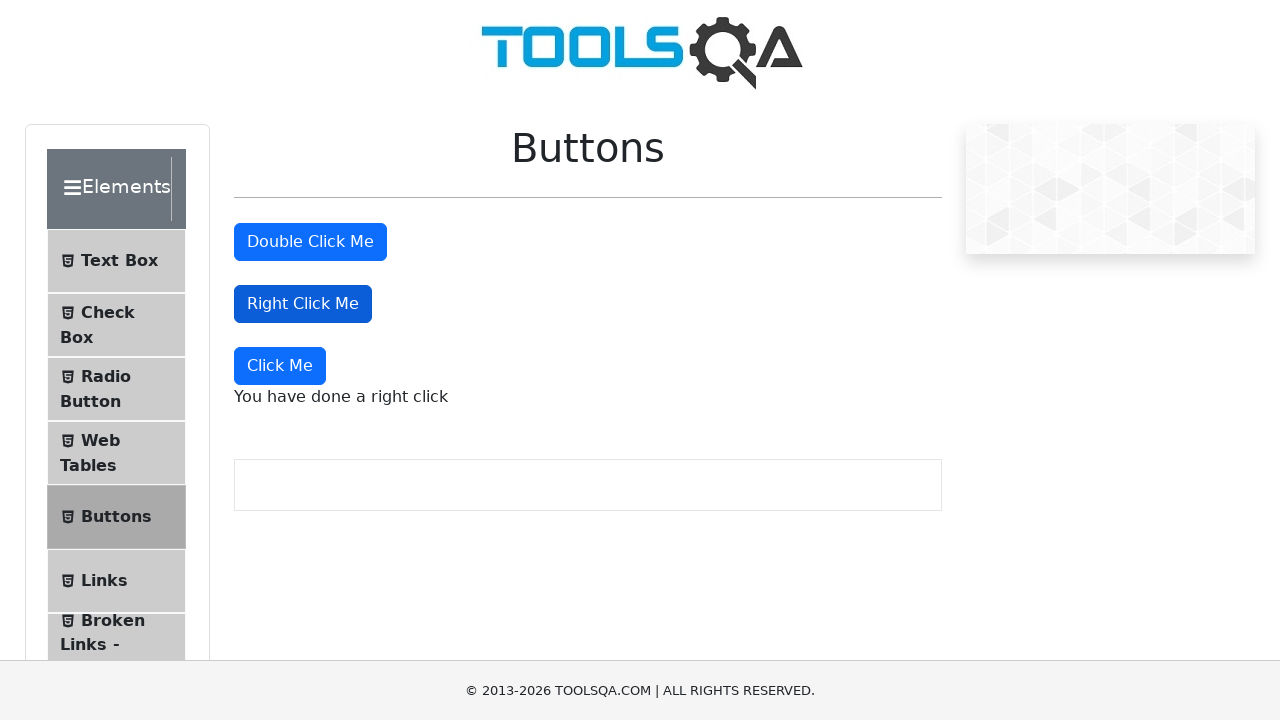

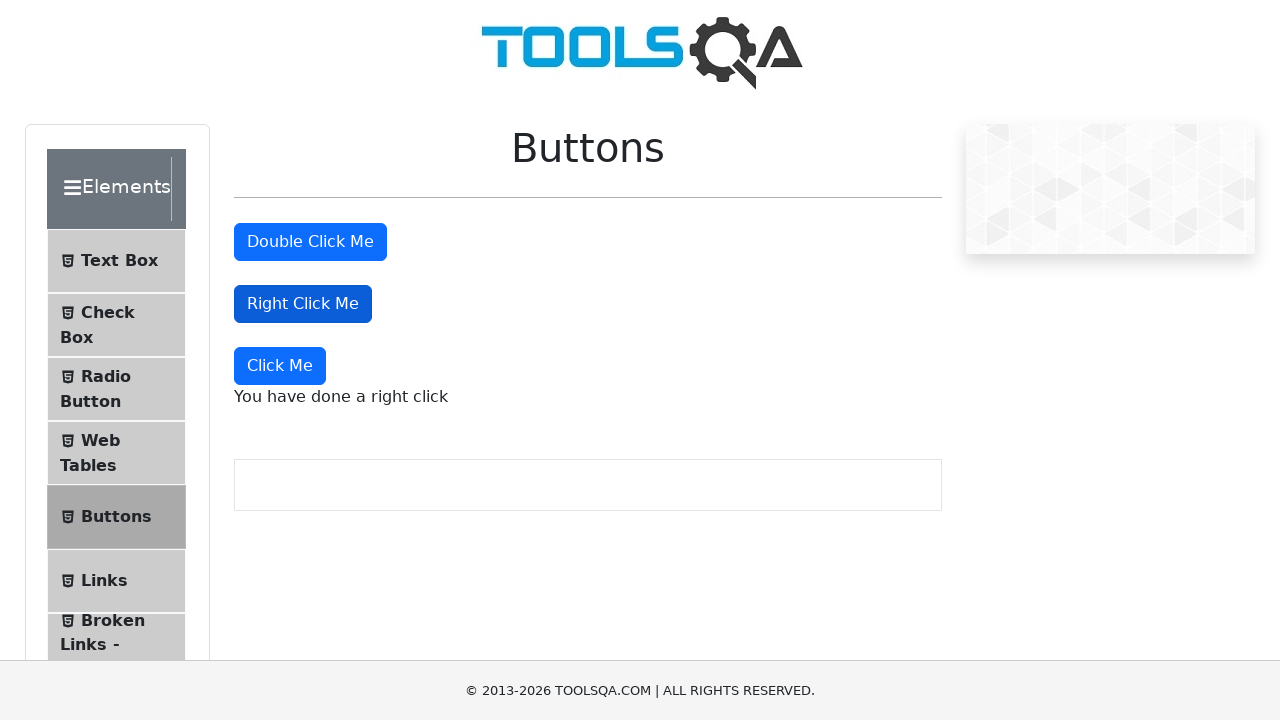